Navigates to the Calley demo page and sets window size to 1536x864

Starting URL: https://www.getcalley.com/see-a-demo/

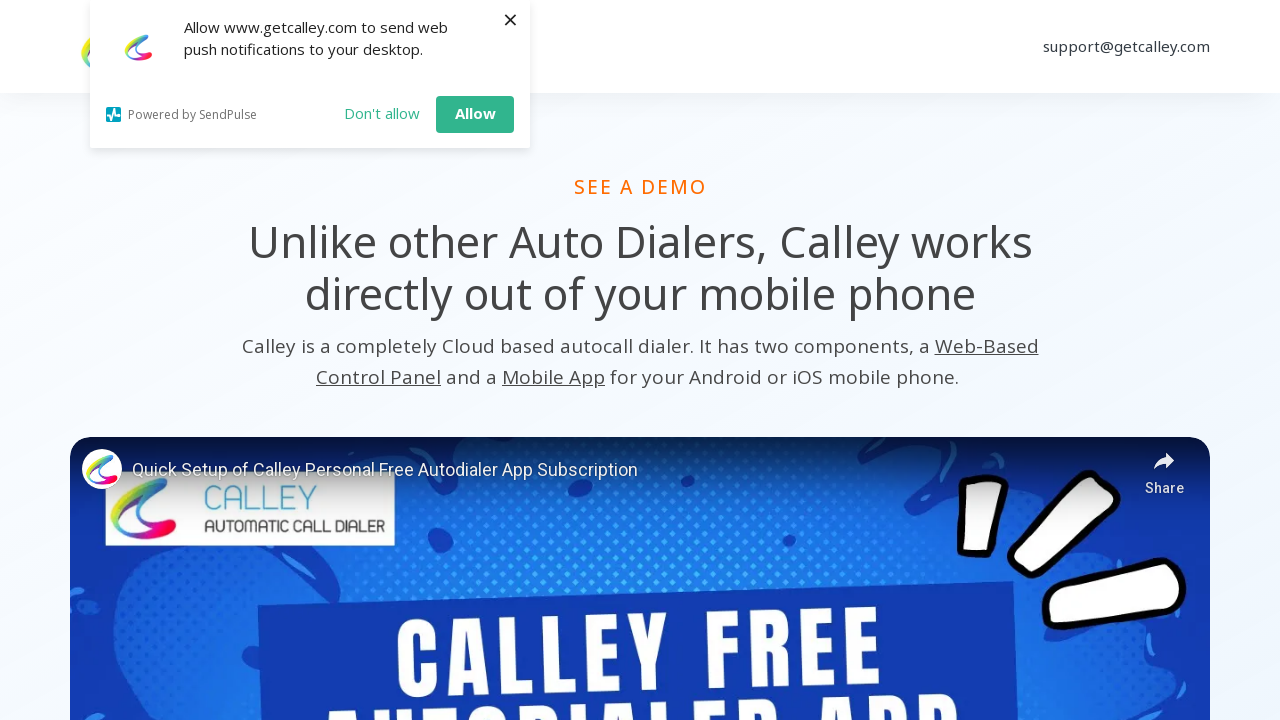

Navigated to Calley demo page
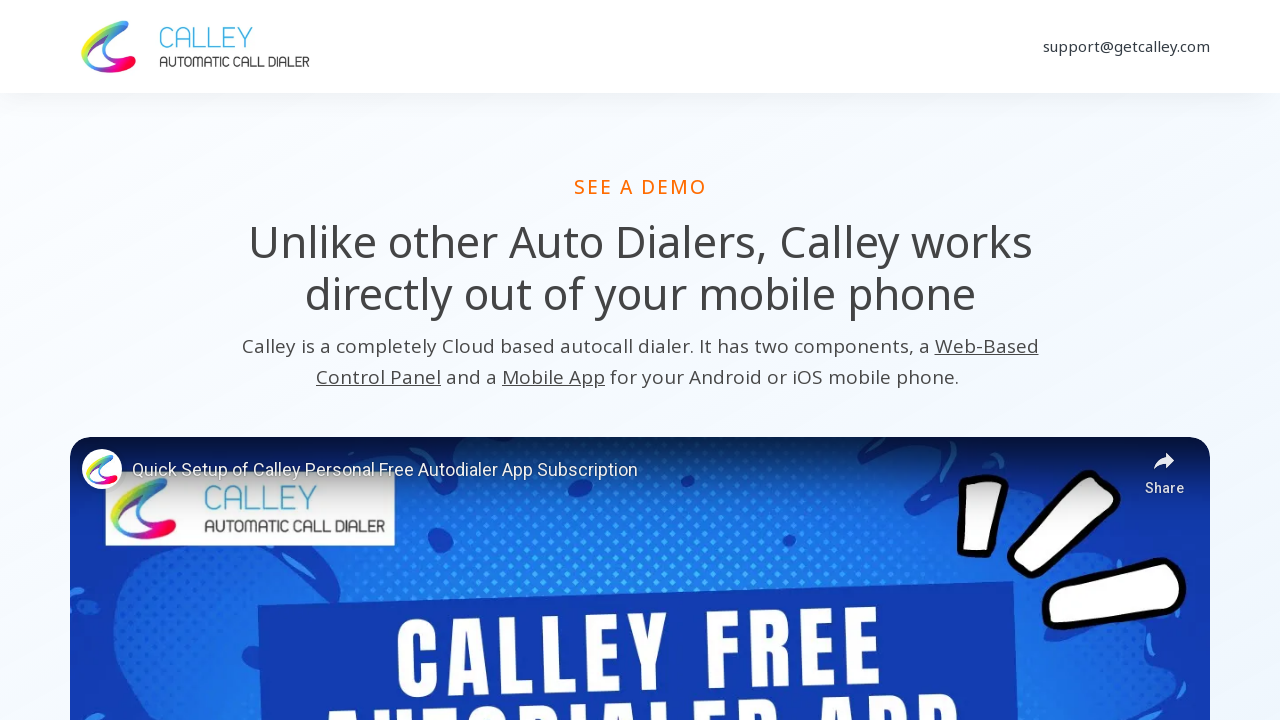

Set window size to 1536x864
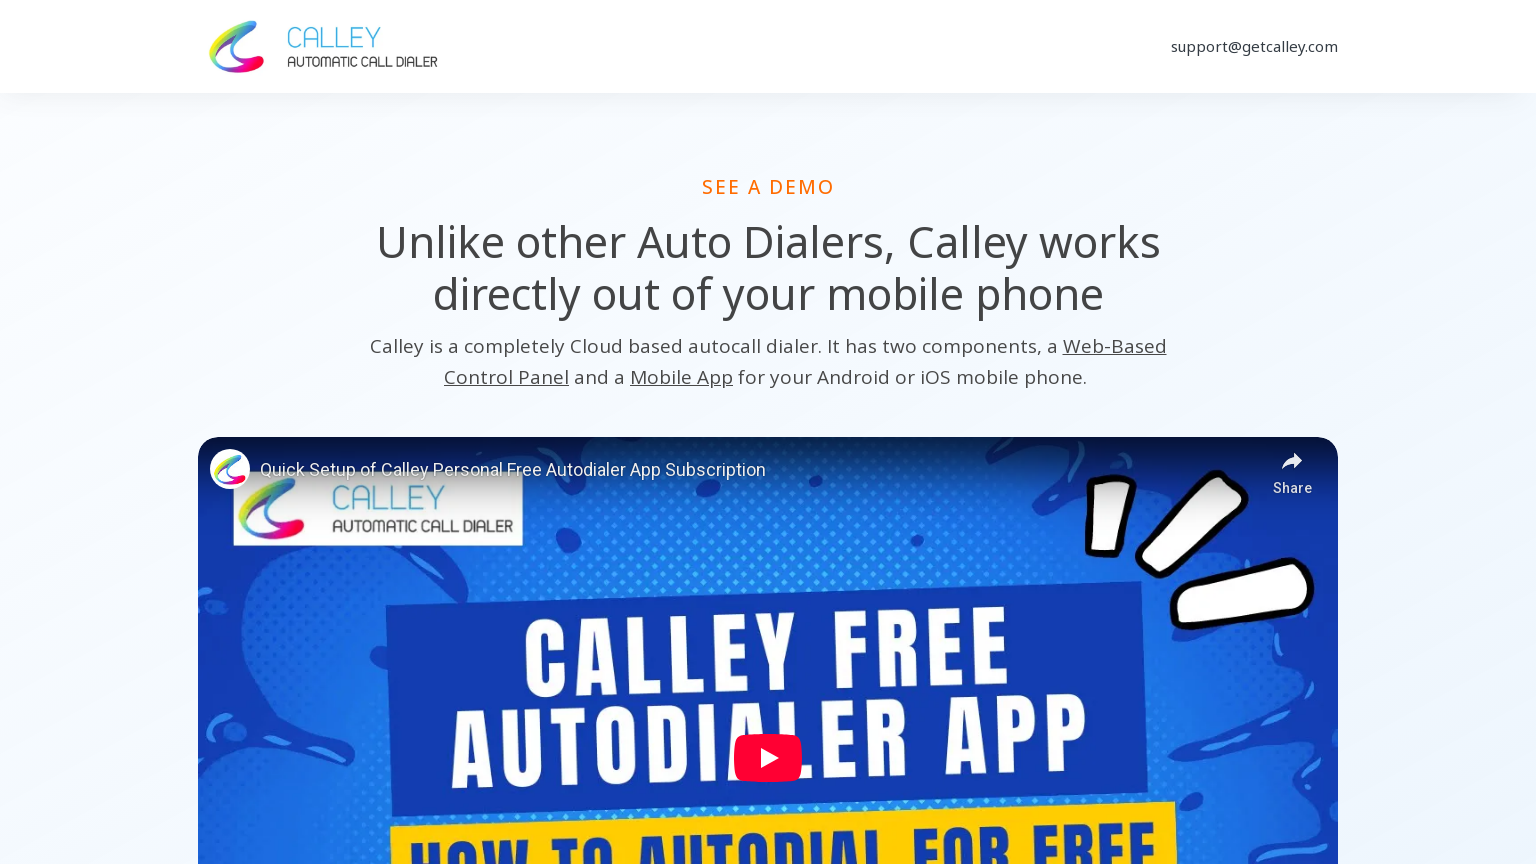

Waited for page to fully load (networkidle)
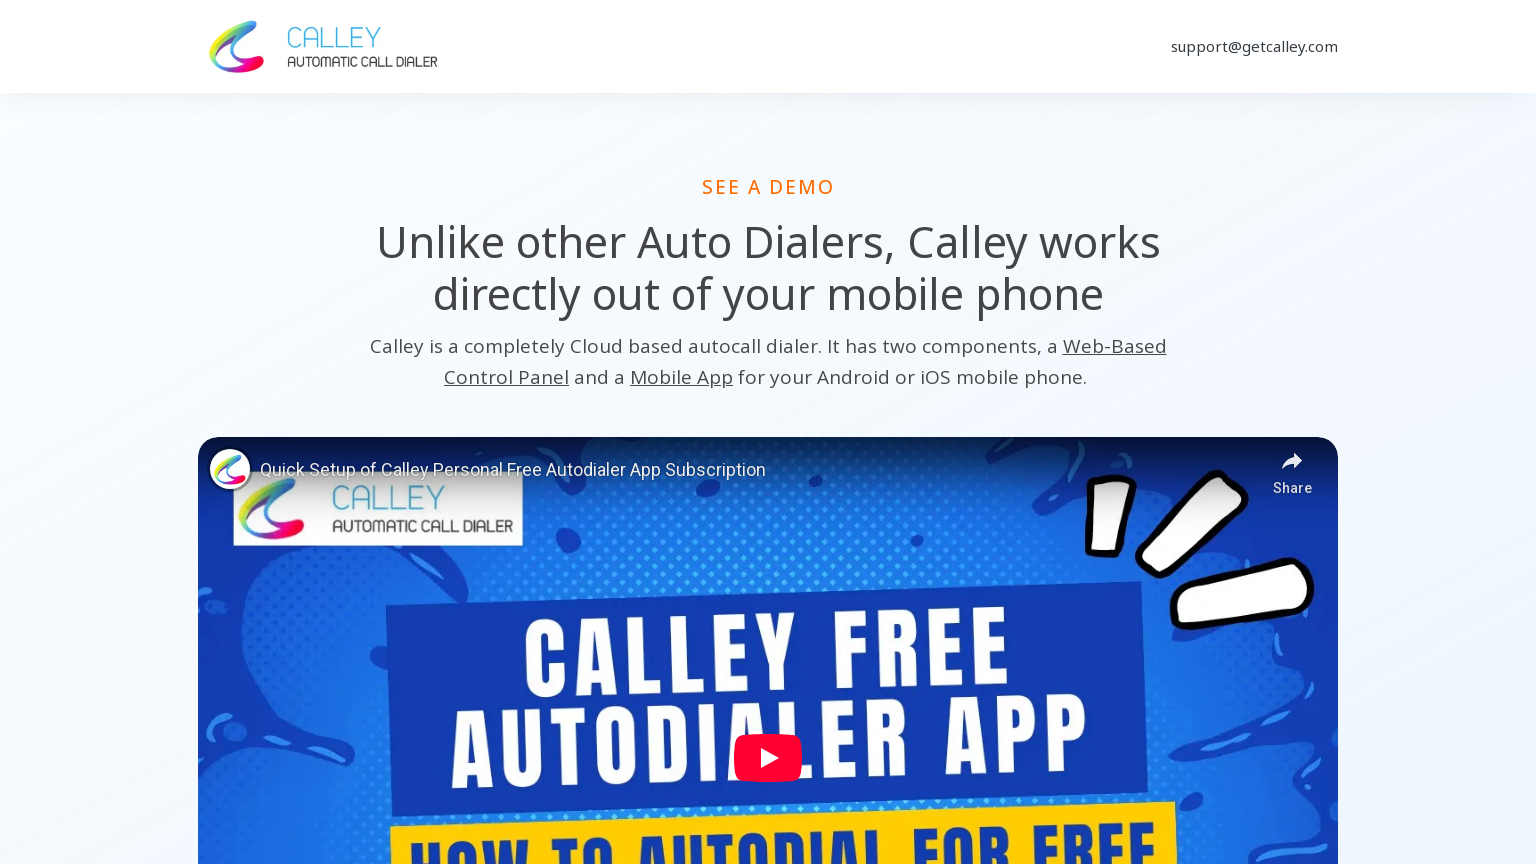

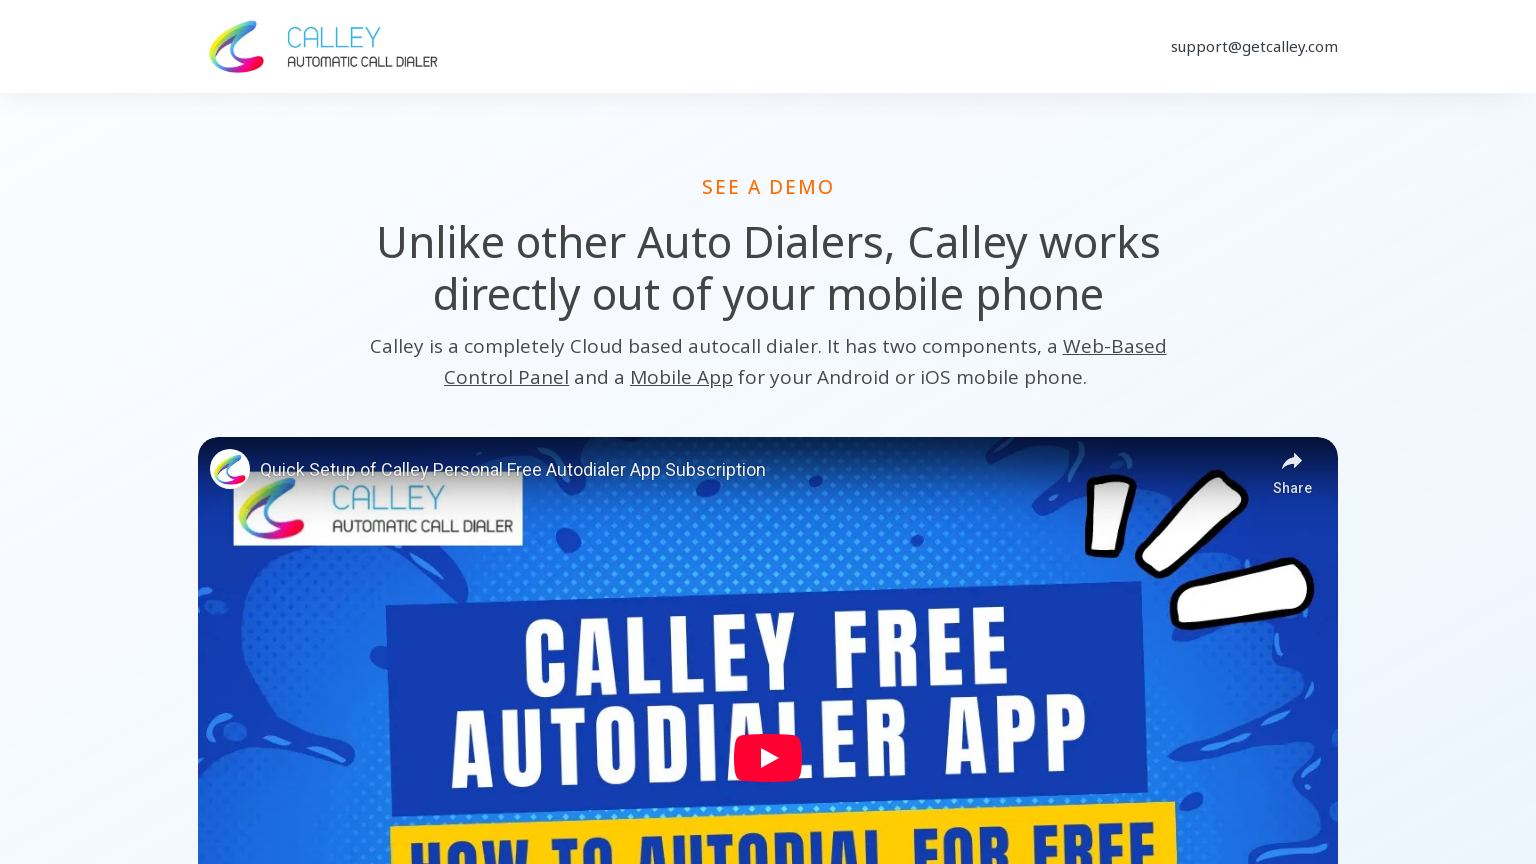